Demonstrates drag and drop by offset action, dragging source element to target element's position

Starting URL: https://crossbrowsertesting.github.io/drag-and-drop

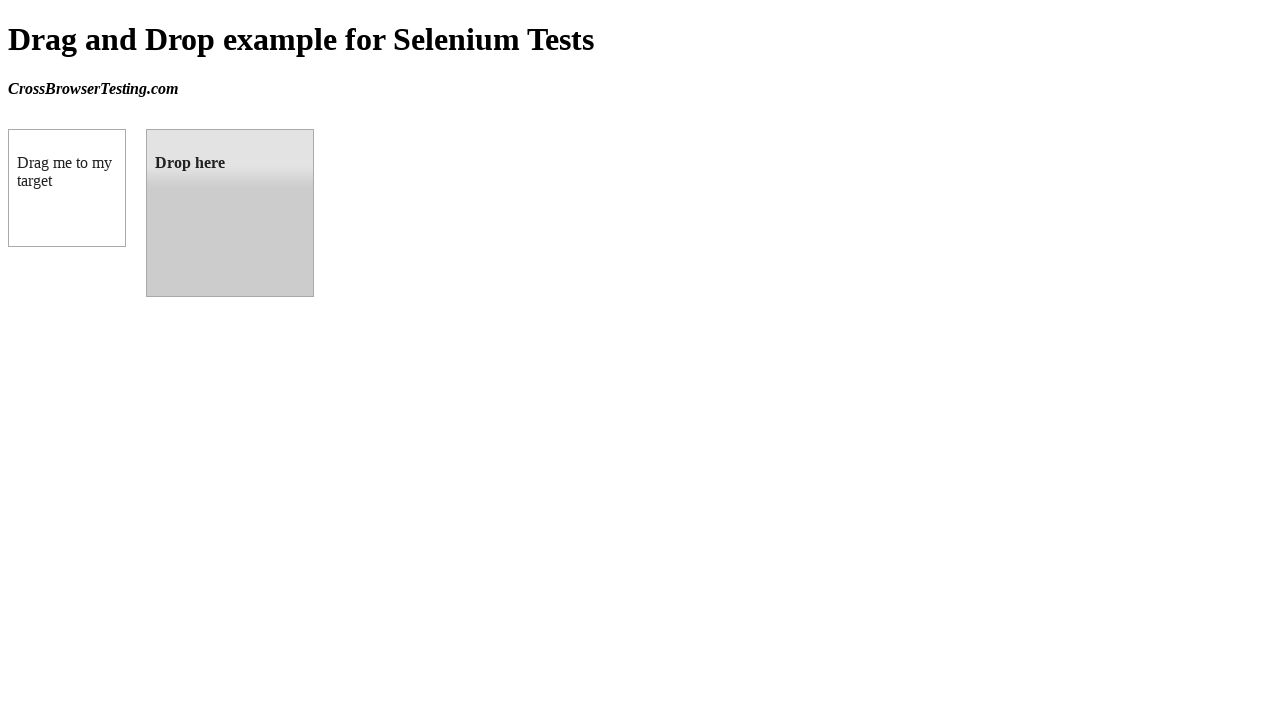

Located source element (box A) with ID 'draggable'
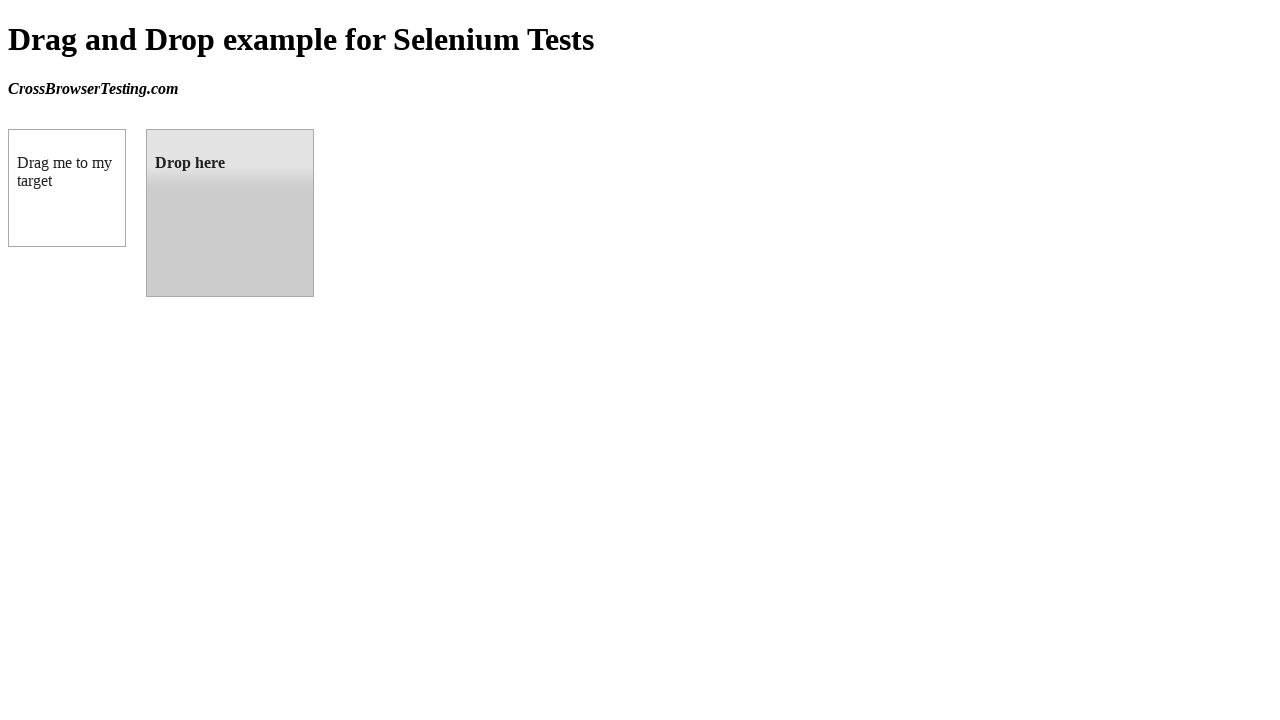

Located target element (box B) with ID 'droppable'
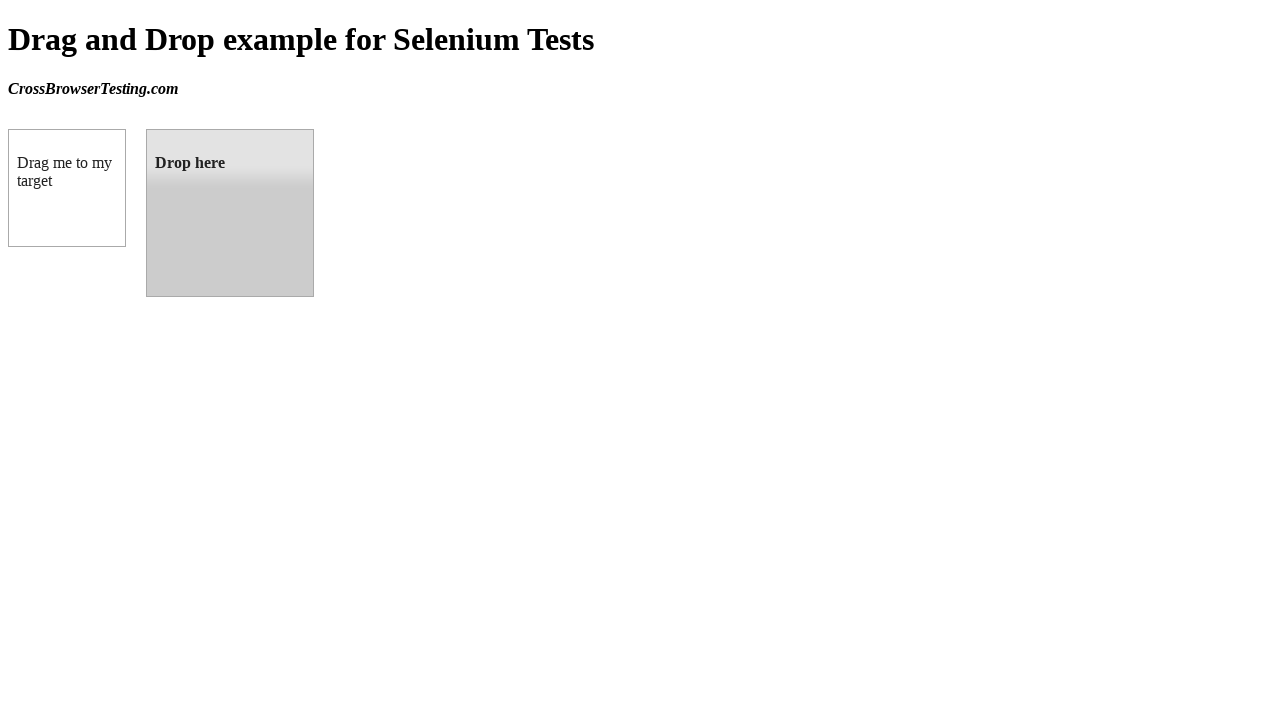

Retrieved target element's bounding box position
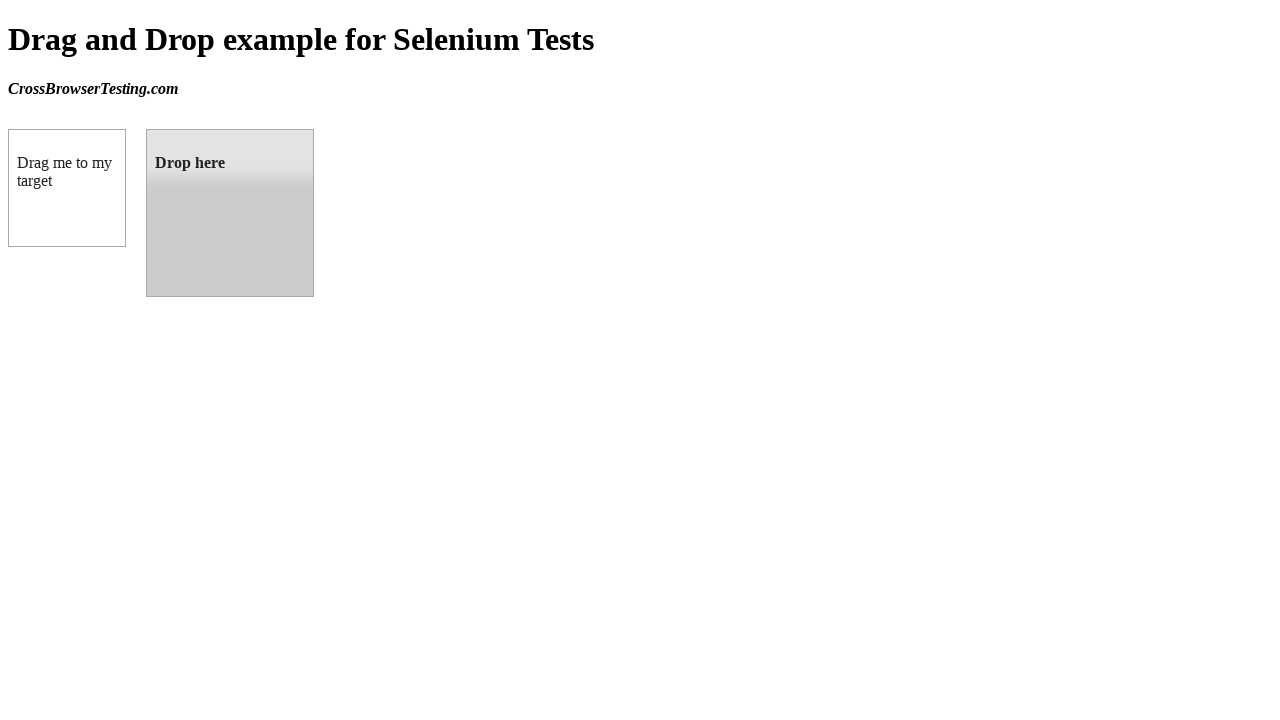

Dragged source element to target element's position at (230, 213)
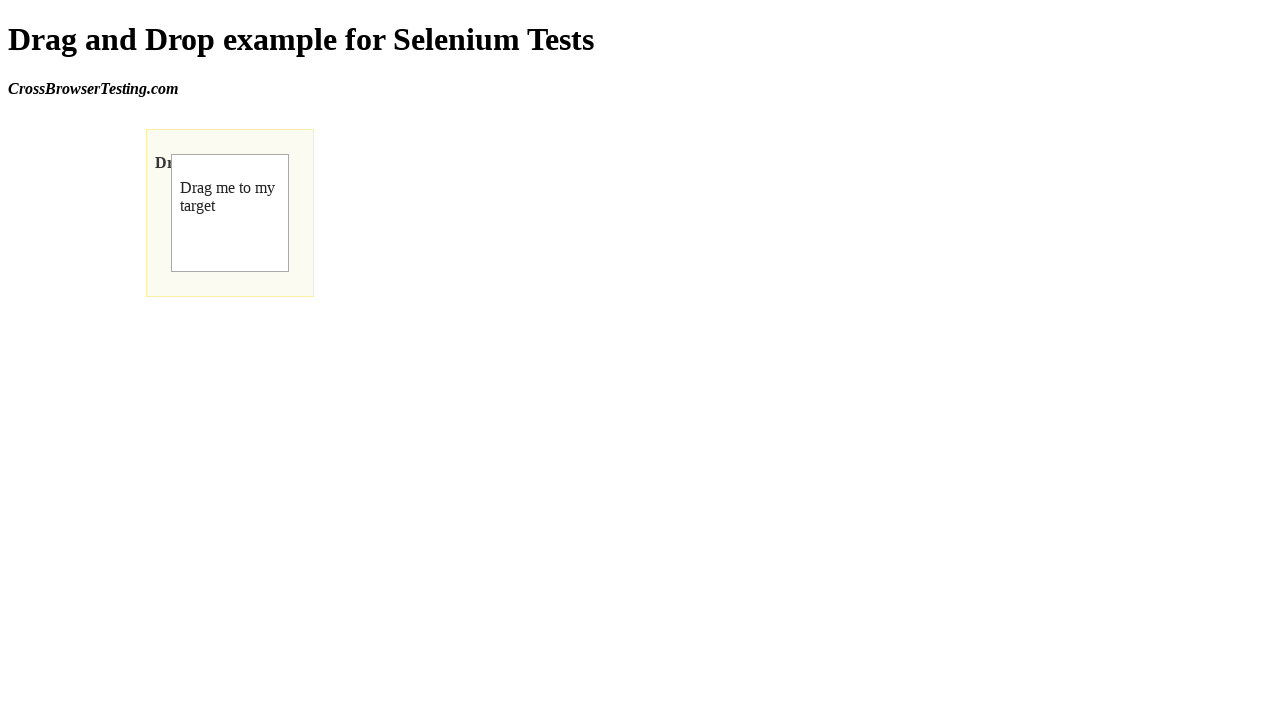

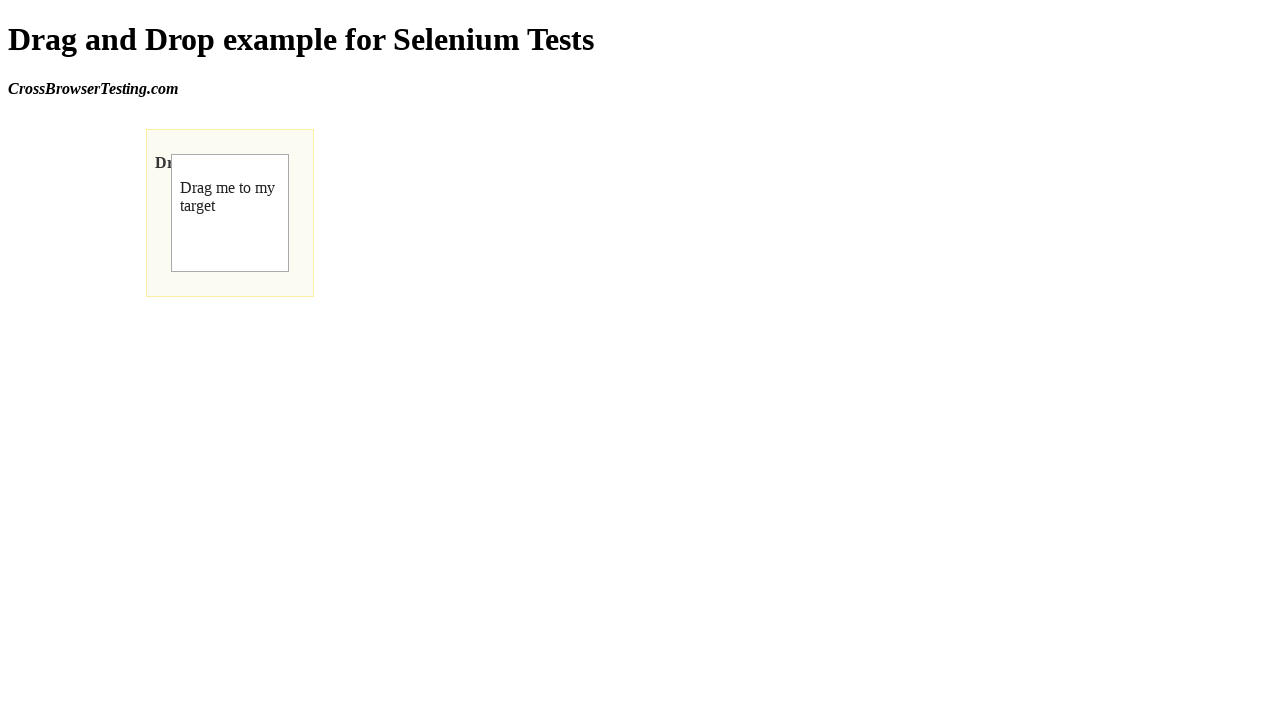